Tests a registration form by filling in first name, last name, and email fields, then verifying successful registration message

Starting URL: http://suninjuly.github.io/registration1.html

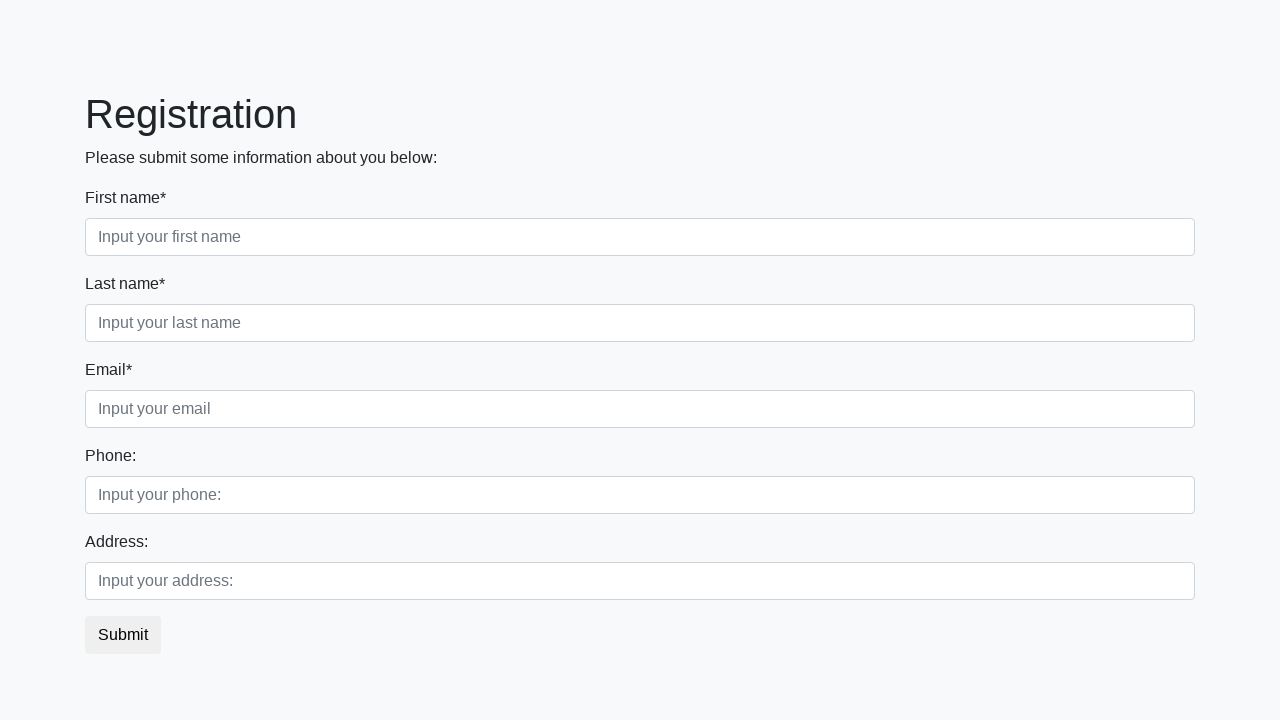

Navigated to registration form page
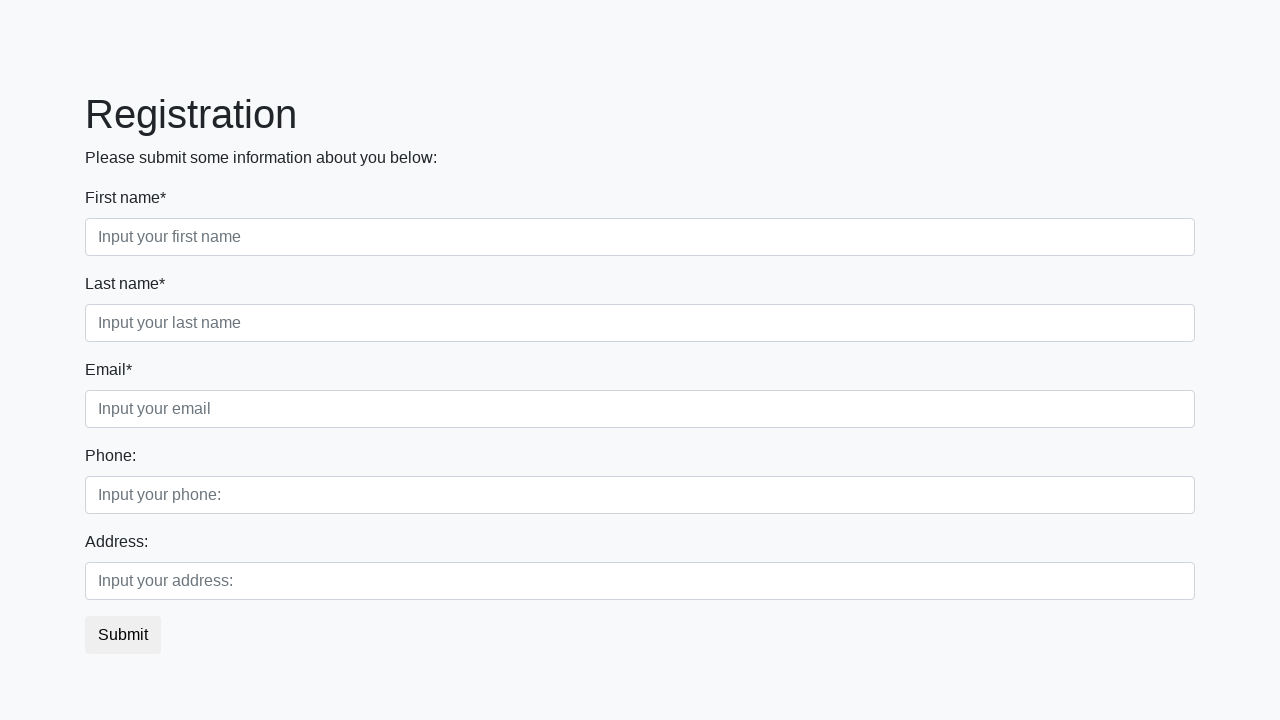

Filled first name field with 'First' on .first:required
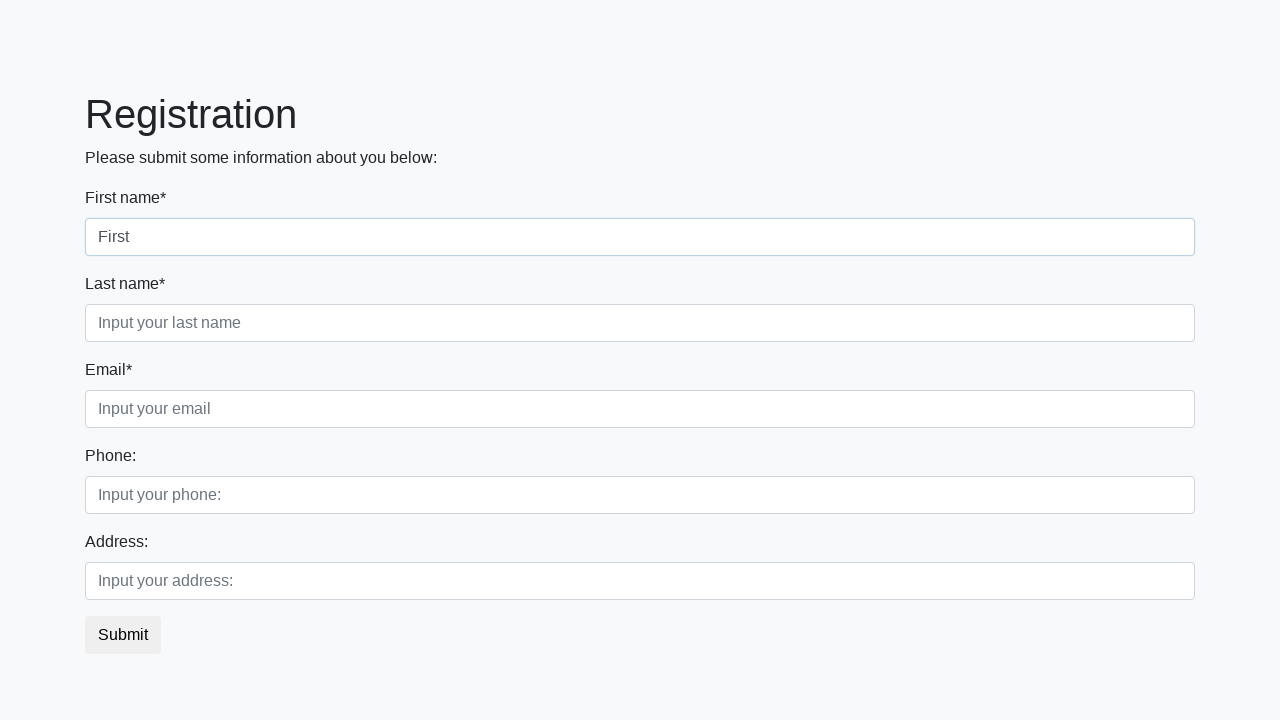

Filled last name field with 'Last' on .second:required
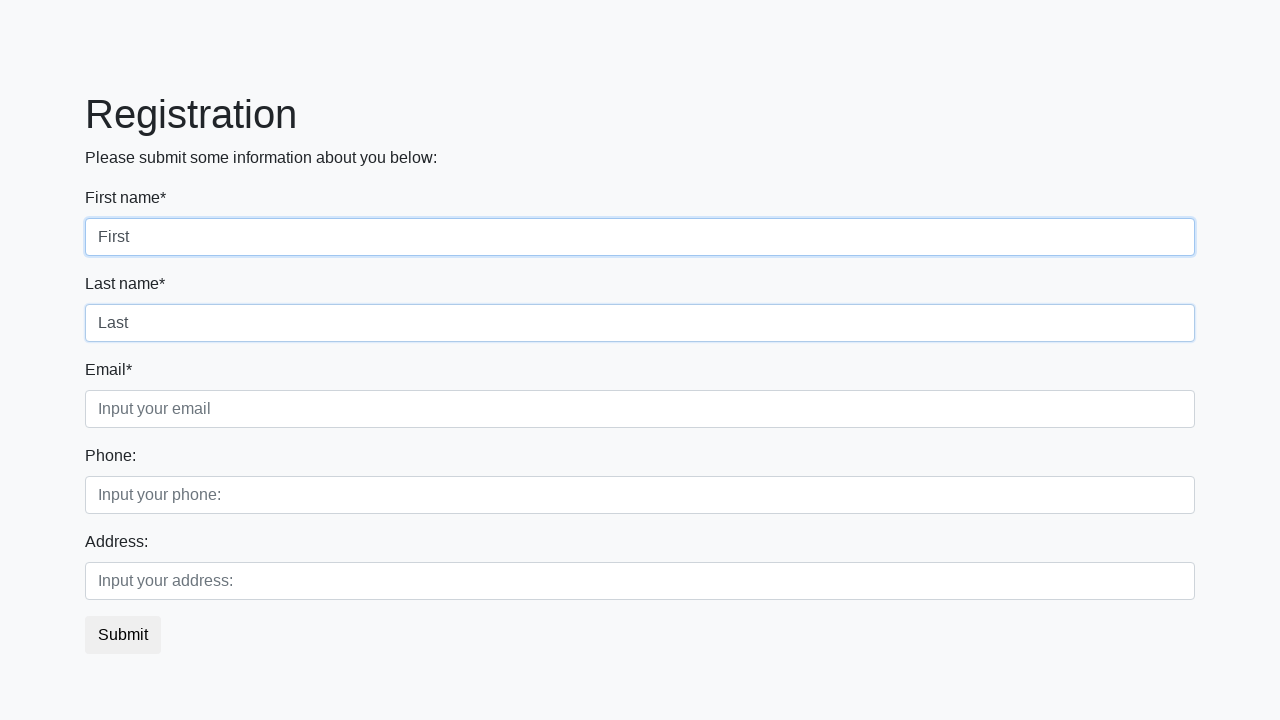

Filled email field with 'test@example.com' on .third:required
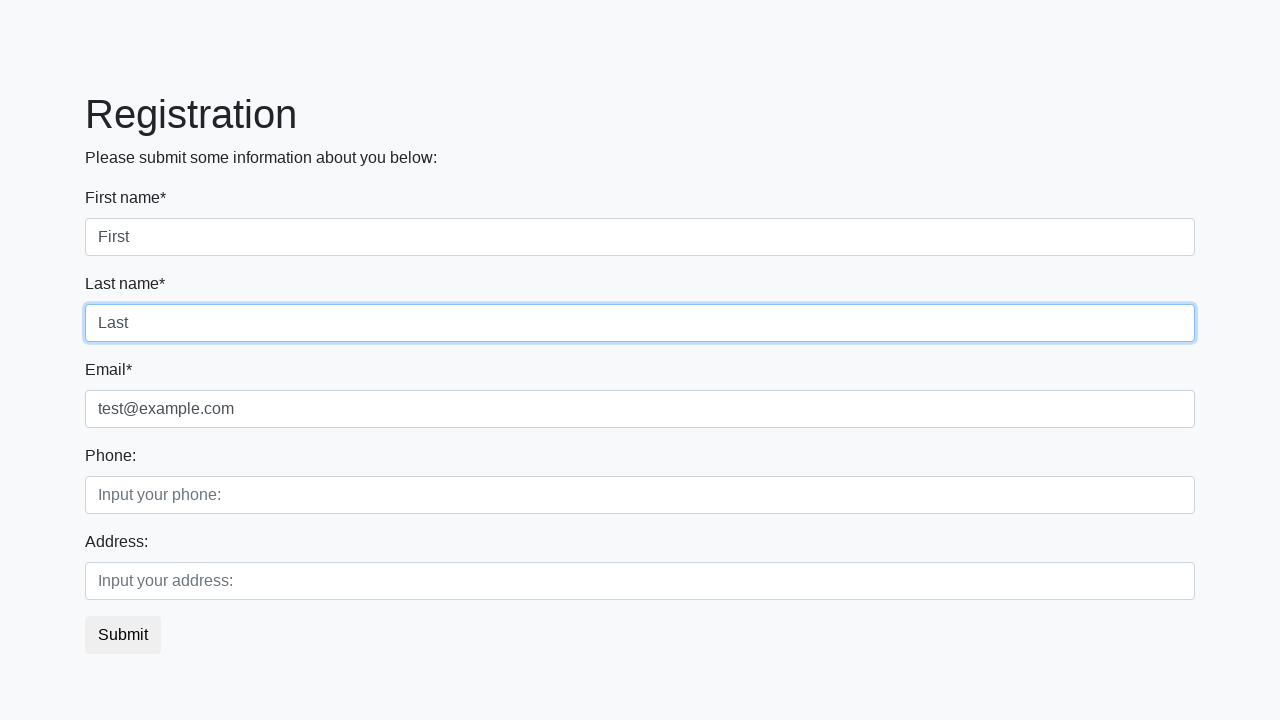

Clicked submit button at (123, 635) on button.btn
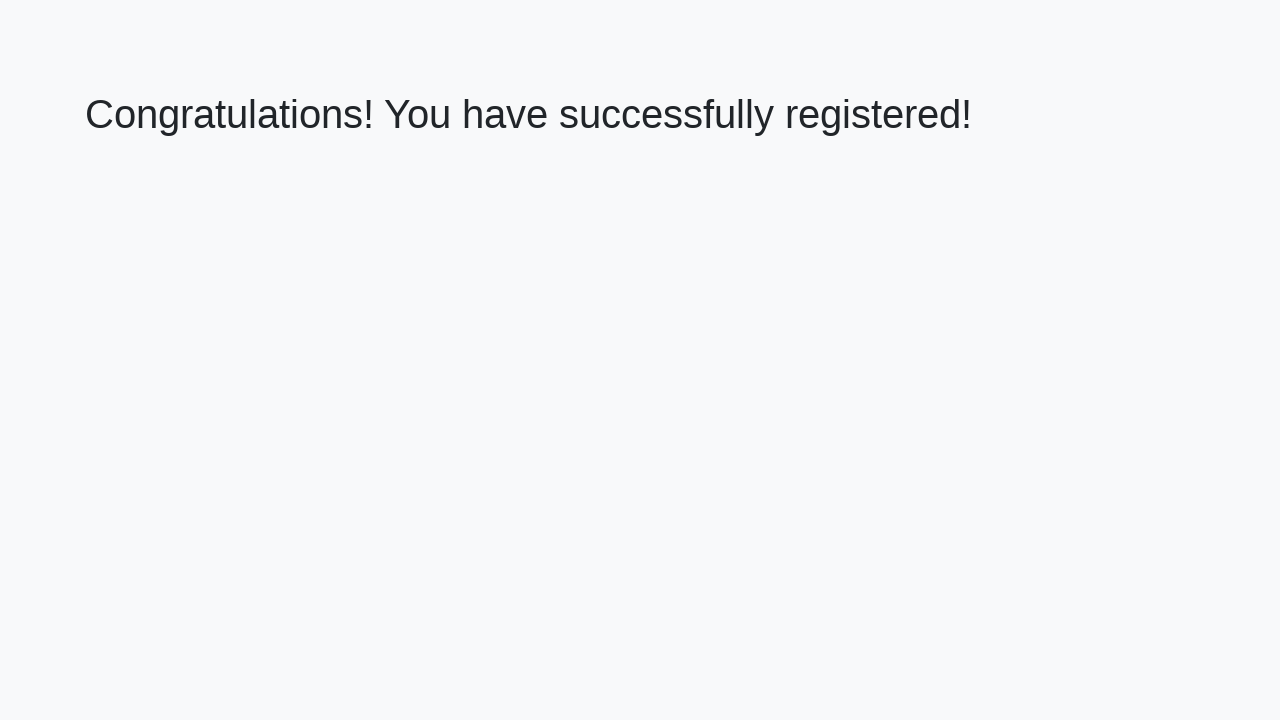

Success message heading loaded
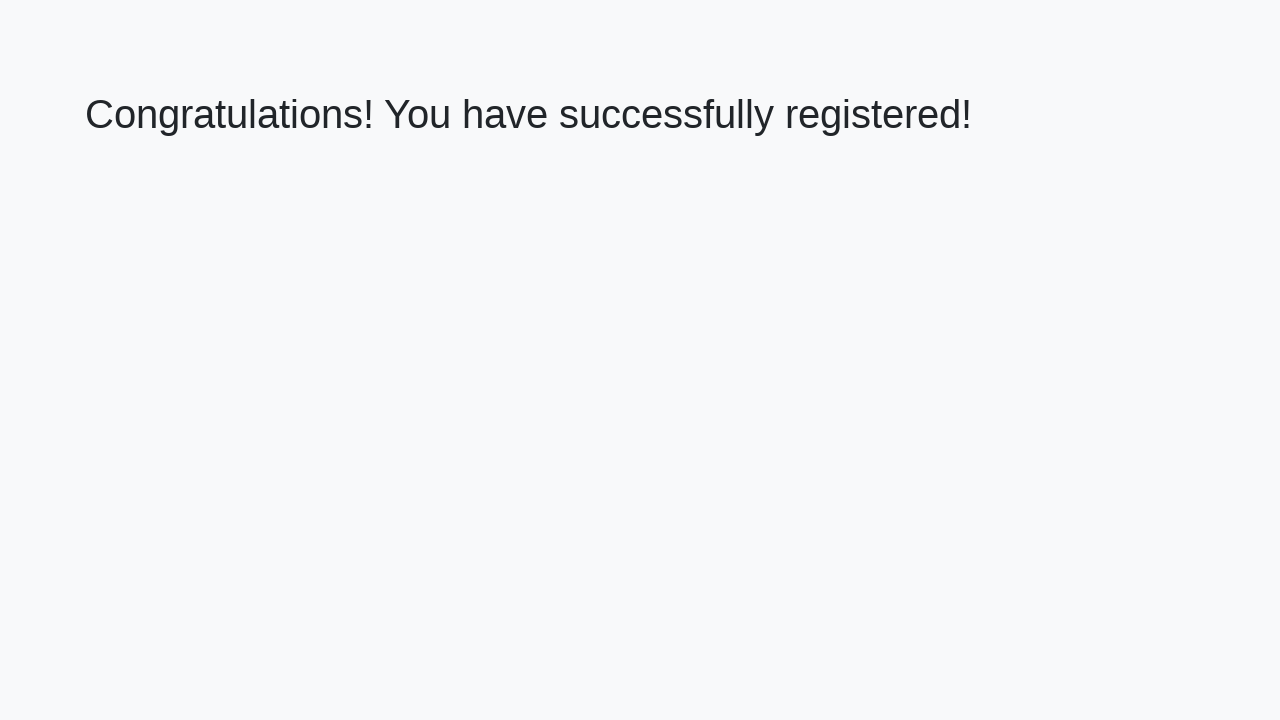

Retrieved success message text
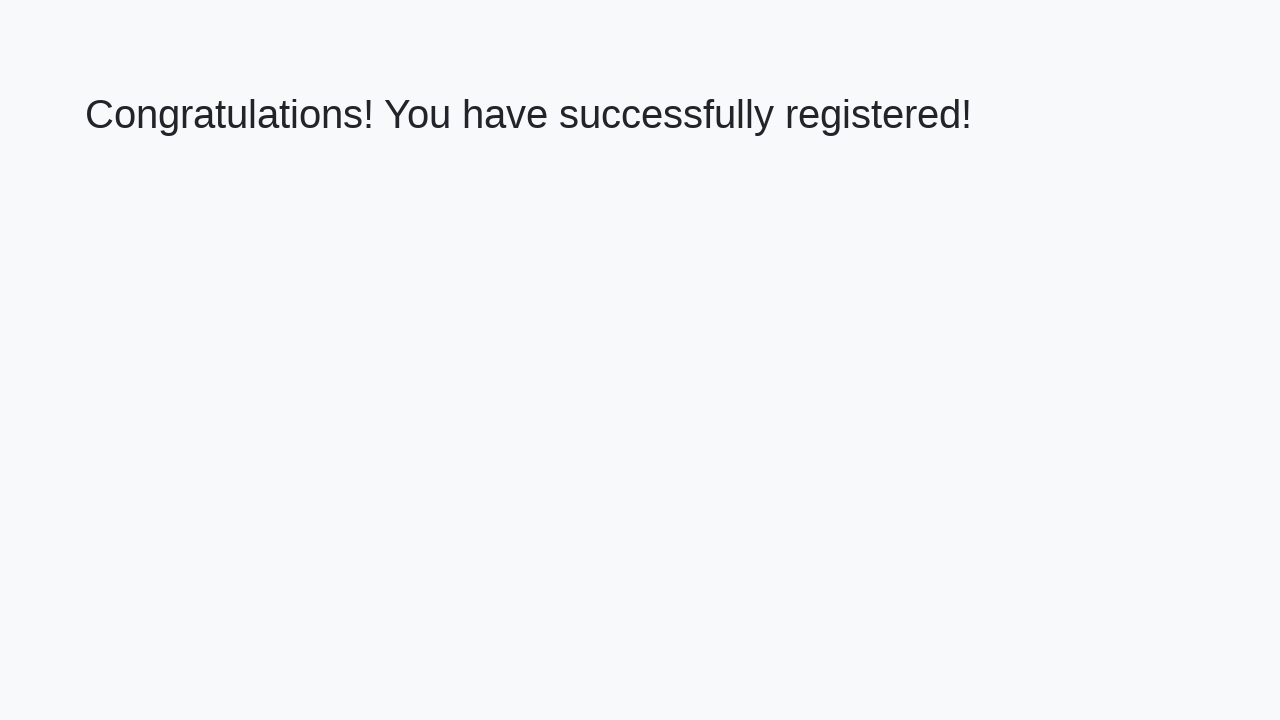

Verified success message: 'Congratulations! You have successfully registered!'
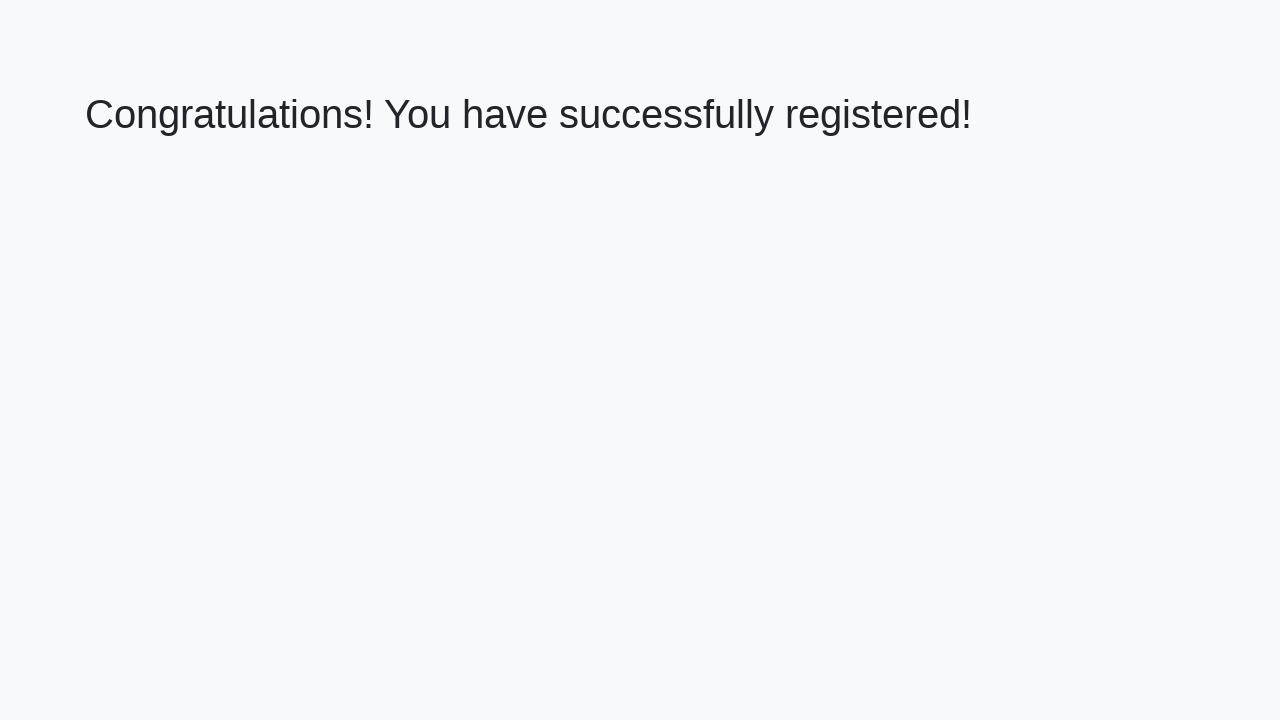

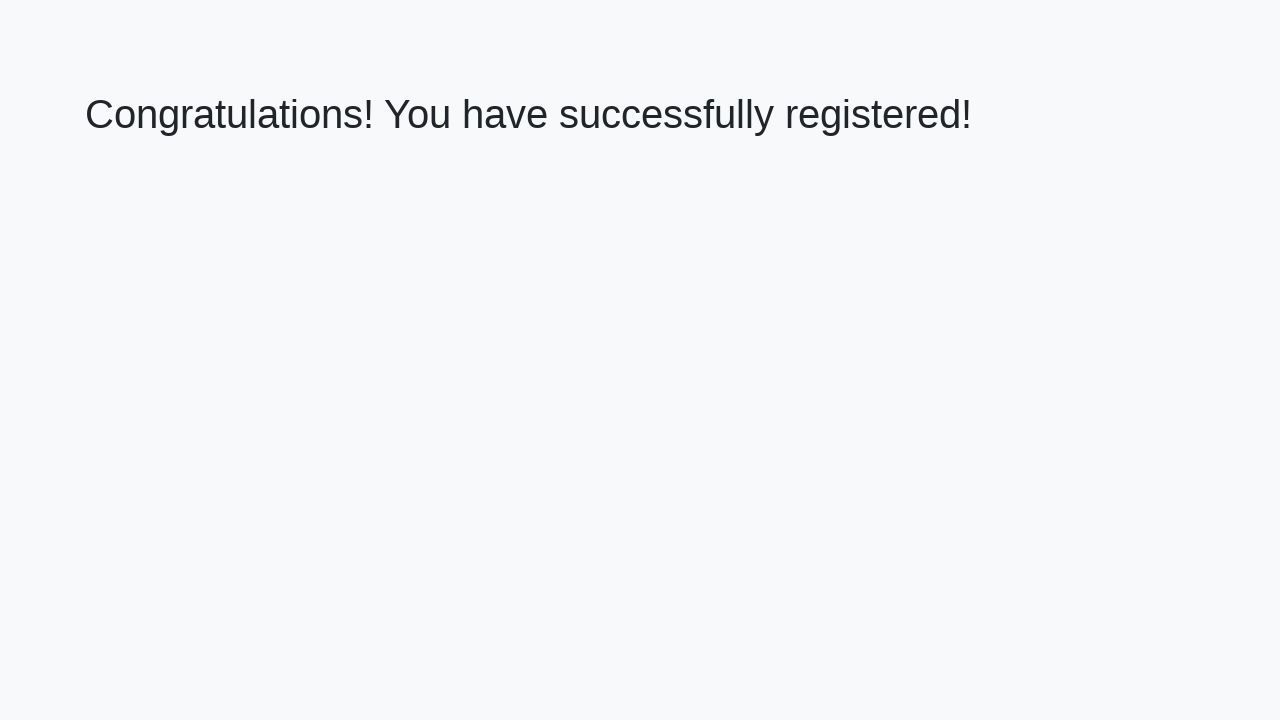